Tests form filling by entering text into the first input field and the third input field on a form page

Starting URL: https://formy-project.herokuapp.com/form

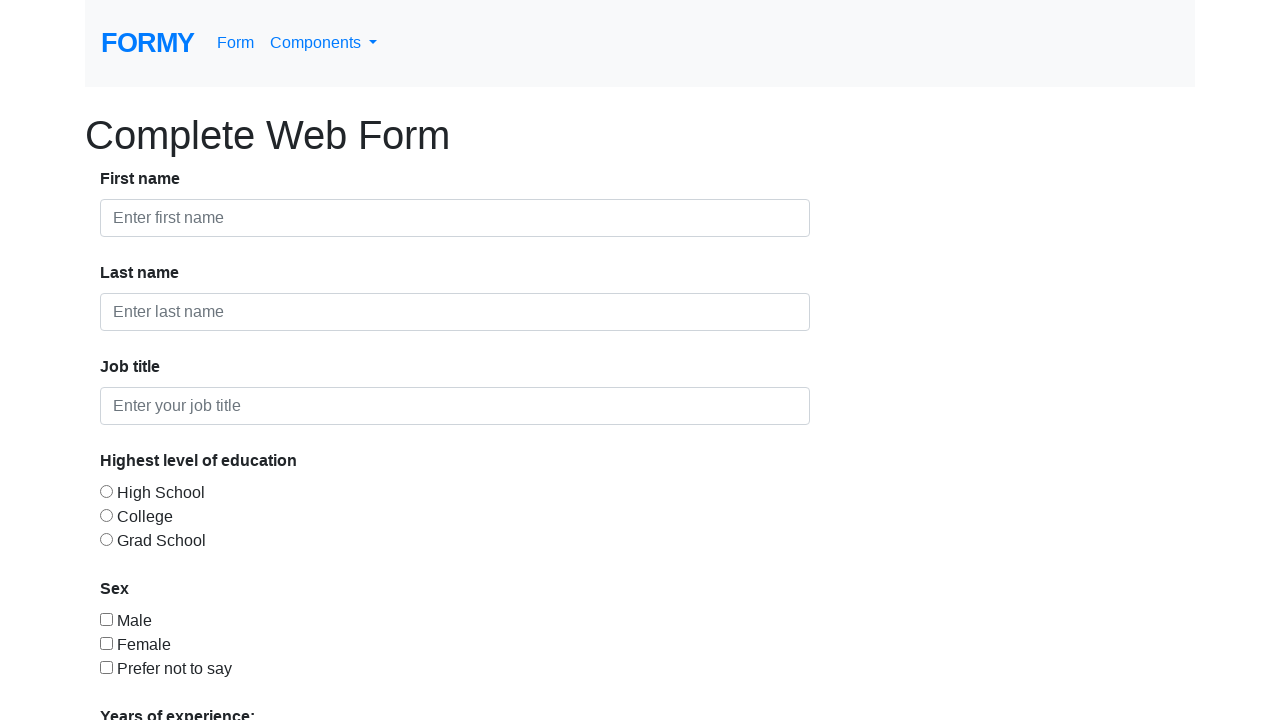

Filled the first input field with 'petruta' on input >> nth=0
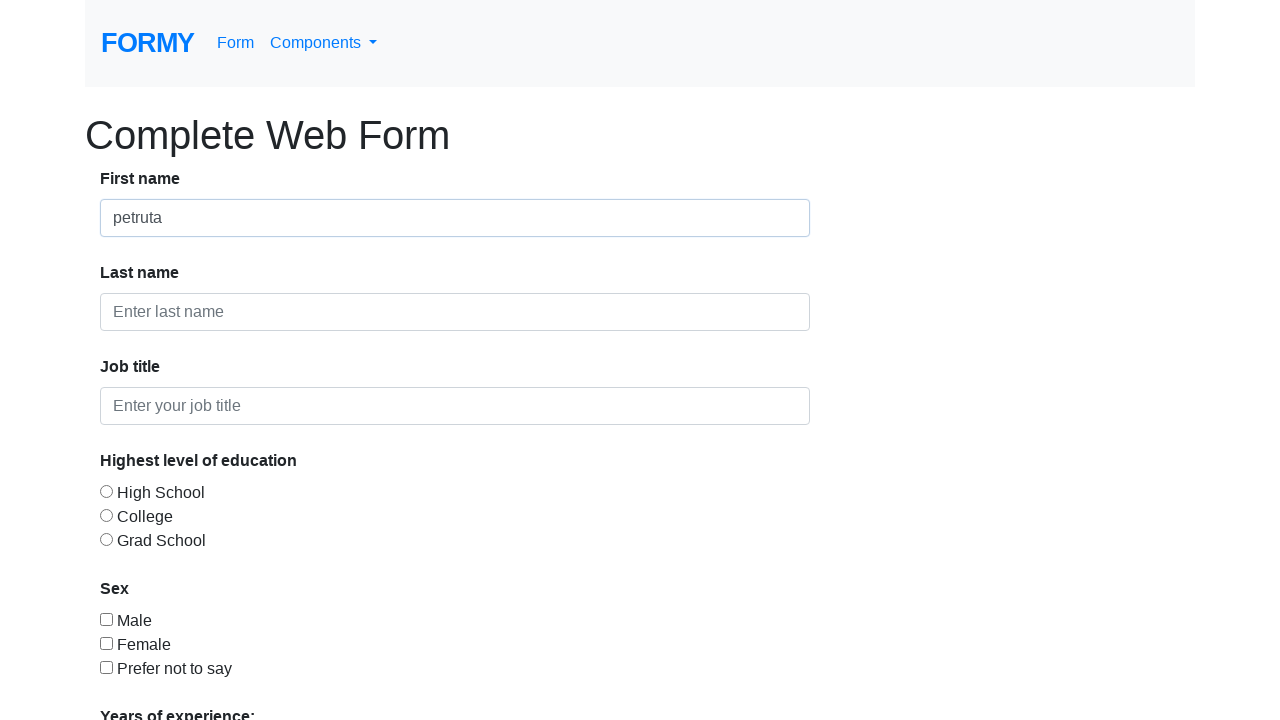

Filled the third input field with 'qa' on input >> nth=2
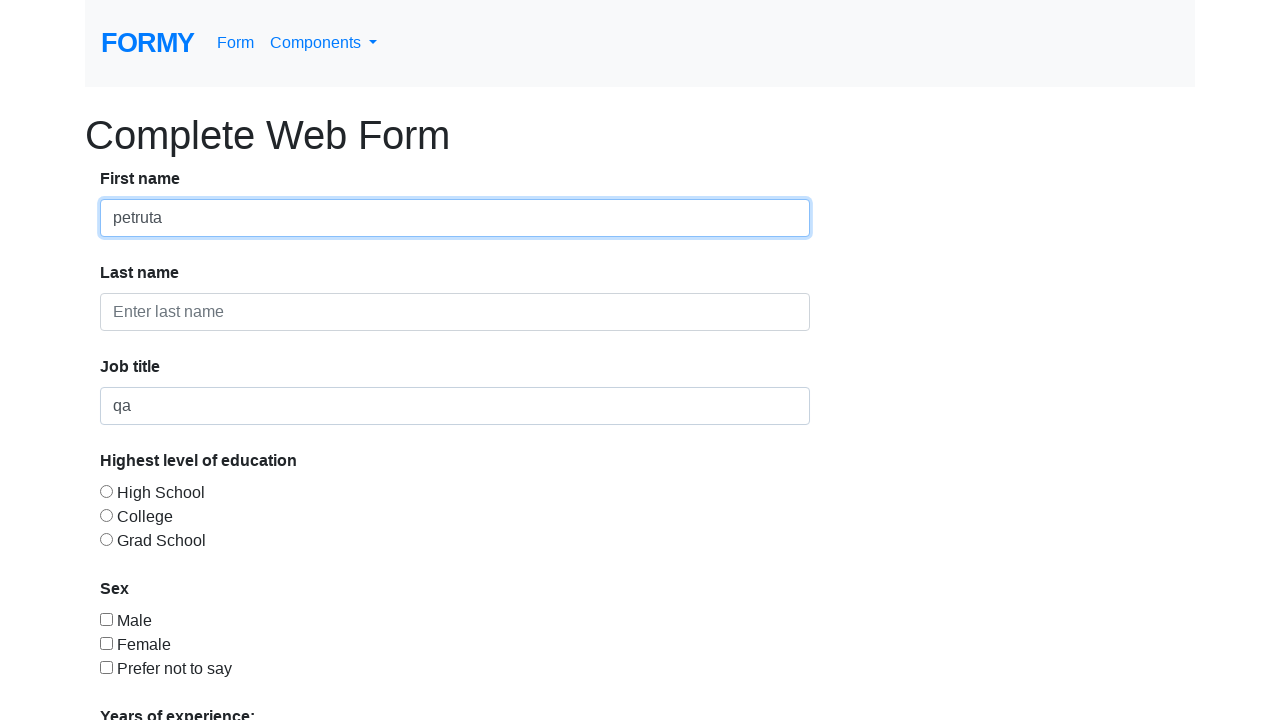

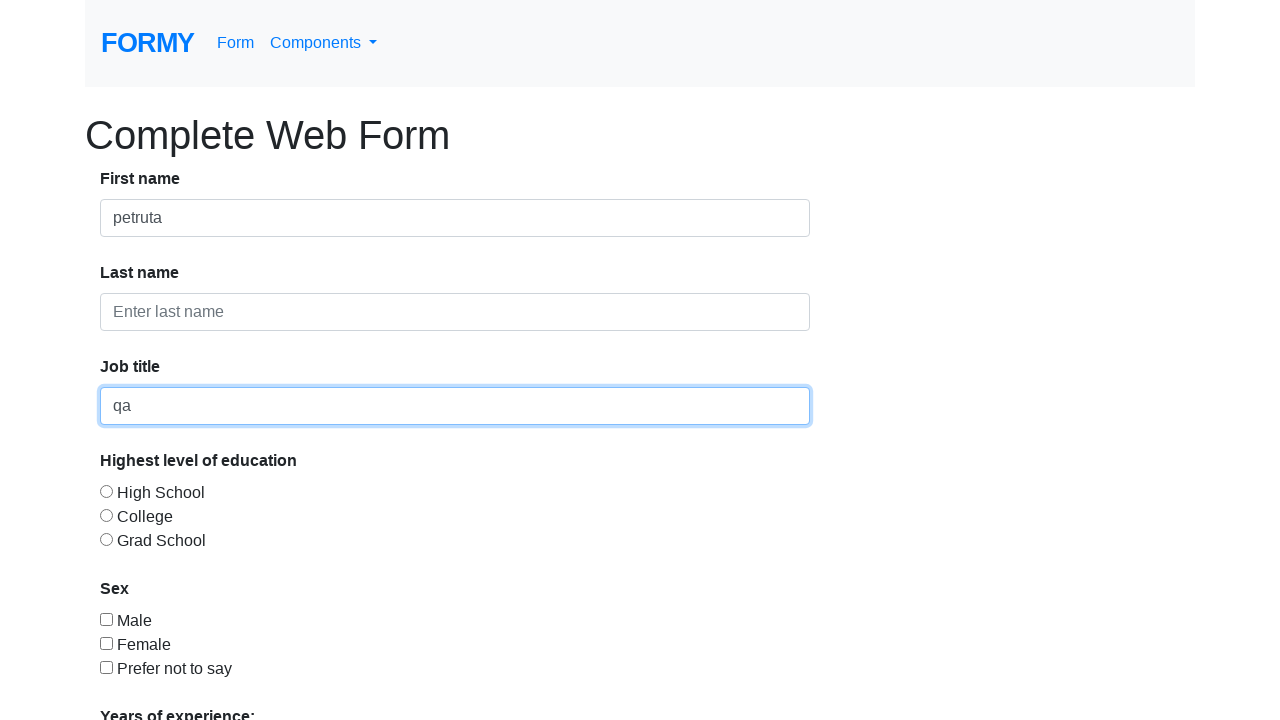